Tests modal dialog functionality by opening a modal via button click and then closing it using JavaScript execution

Starting URL: https://formy-project.herokuapp.com/modal

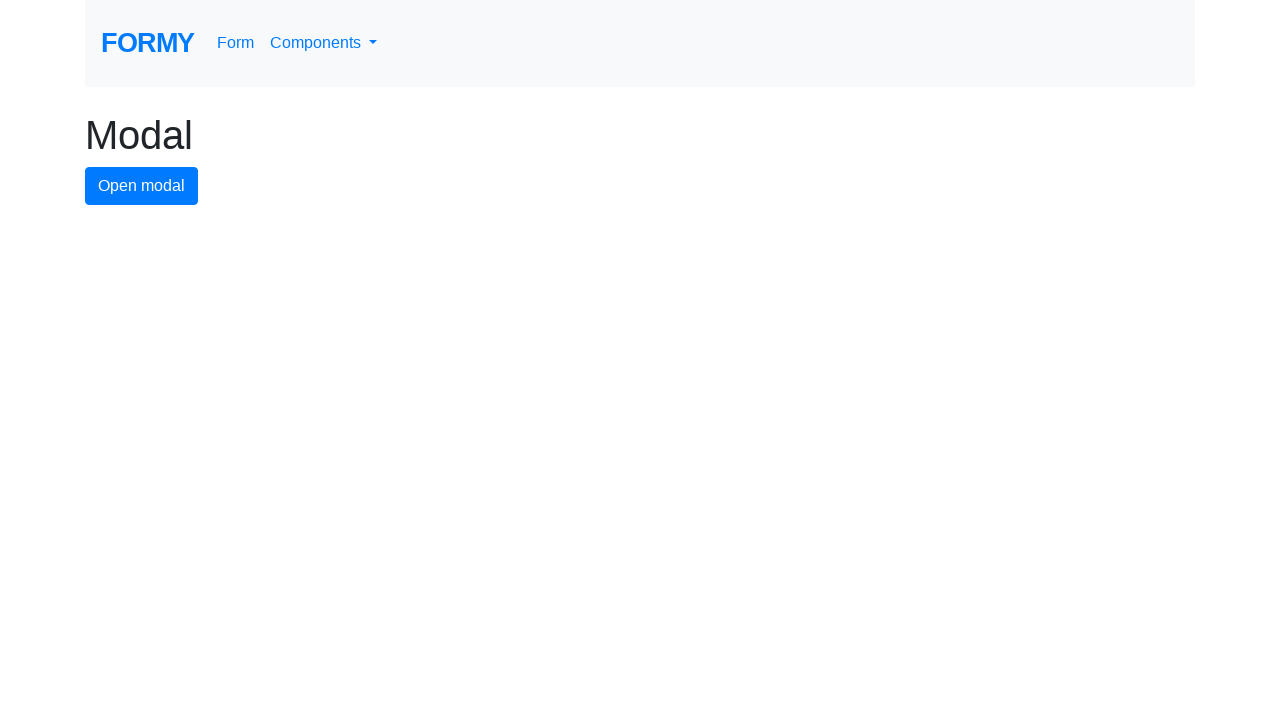

Clicked modal button to open the modal dialog at (142, 186) on #modal-button
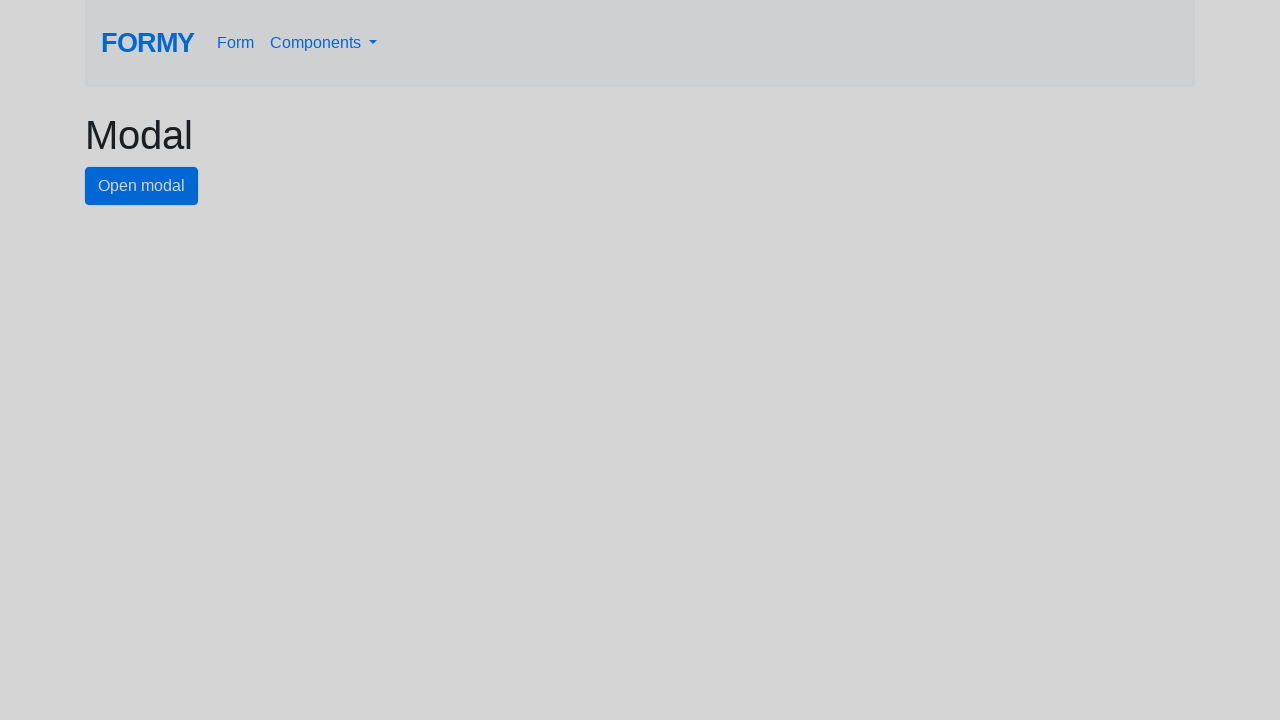

Modal dialog appeared and close button became visible
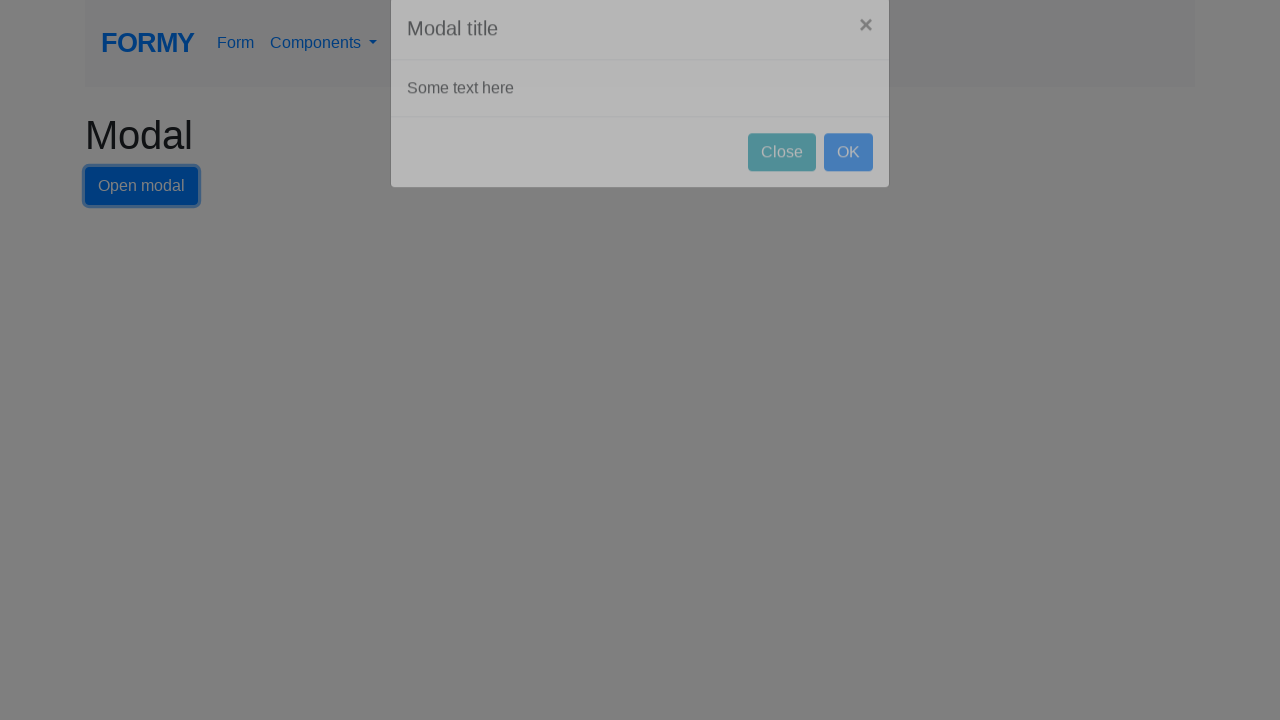

Clicked close button to dismiss the modal dialog at (782, 184) on #close-button
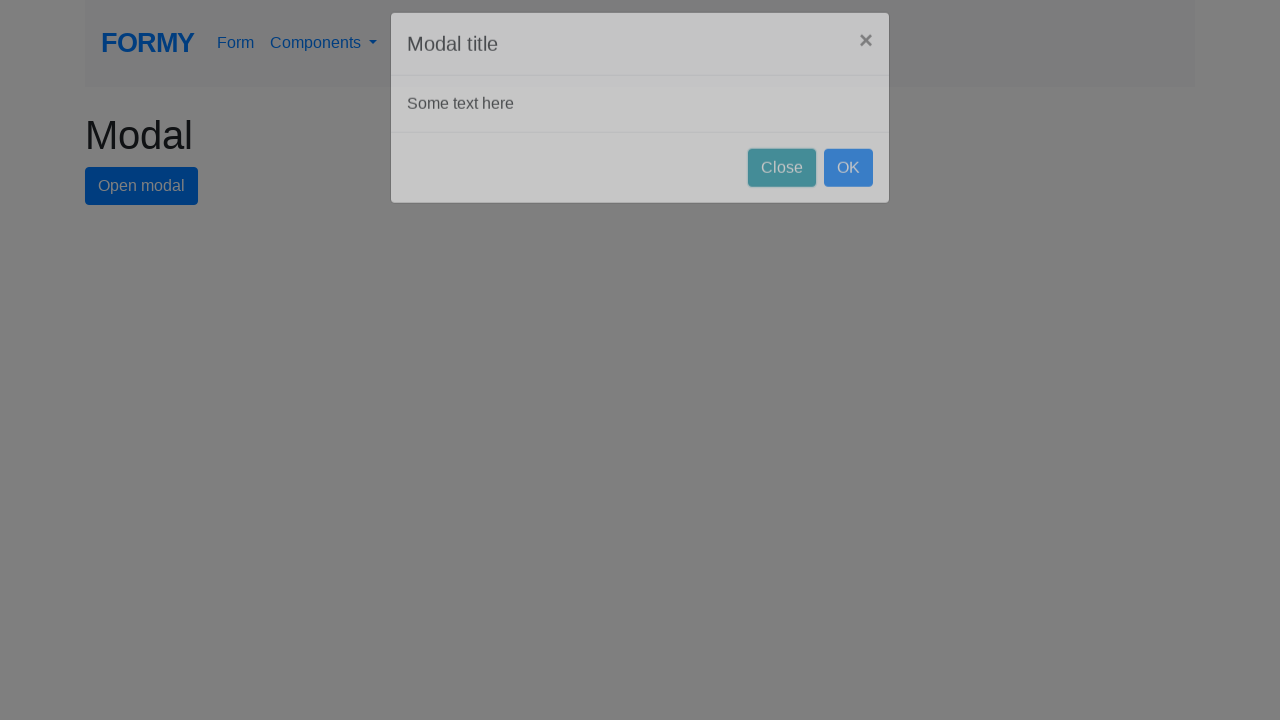

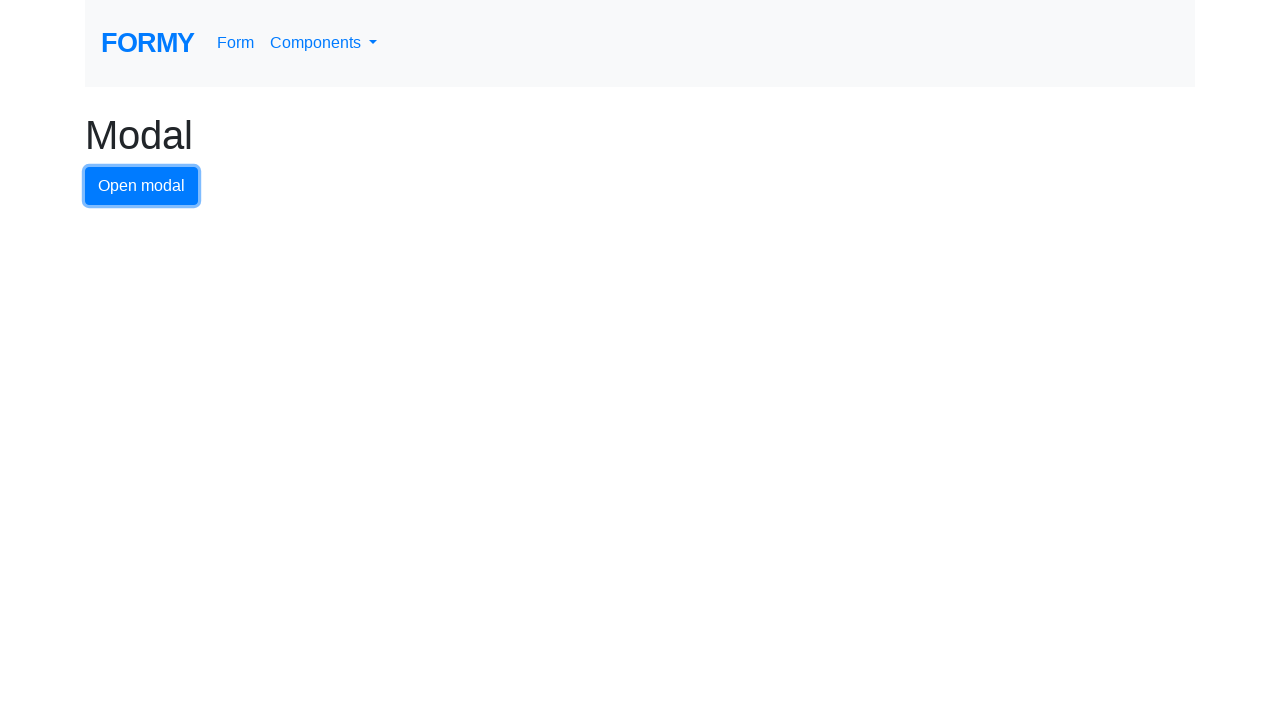